Navigates to duotech.io website and verifies the presence of various elements including links, h2 tags, and iframes on the page

Starting URL: https://www.duotech.io/

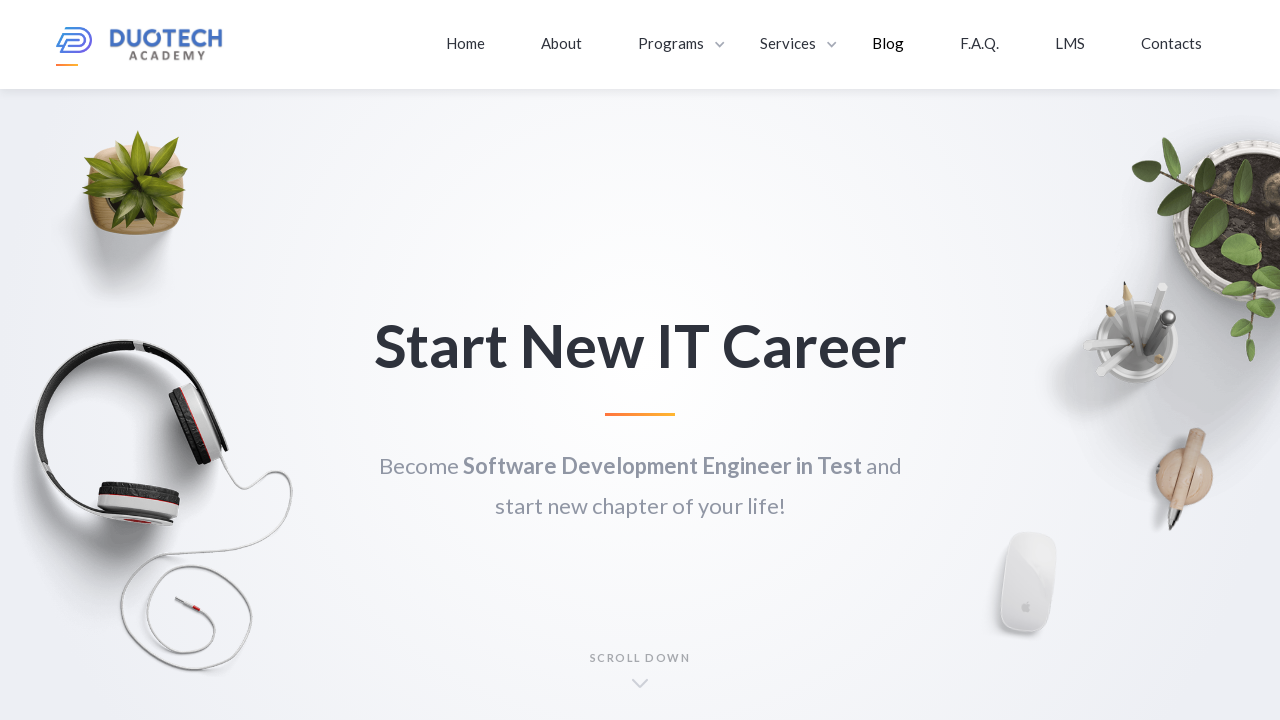

Navigated to https://www.duotech.io/
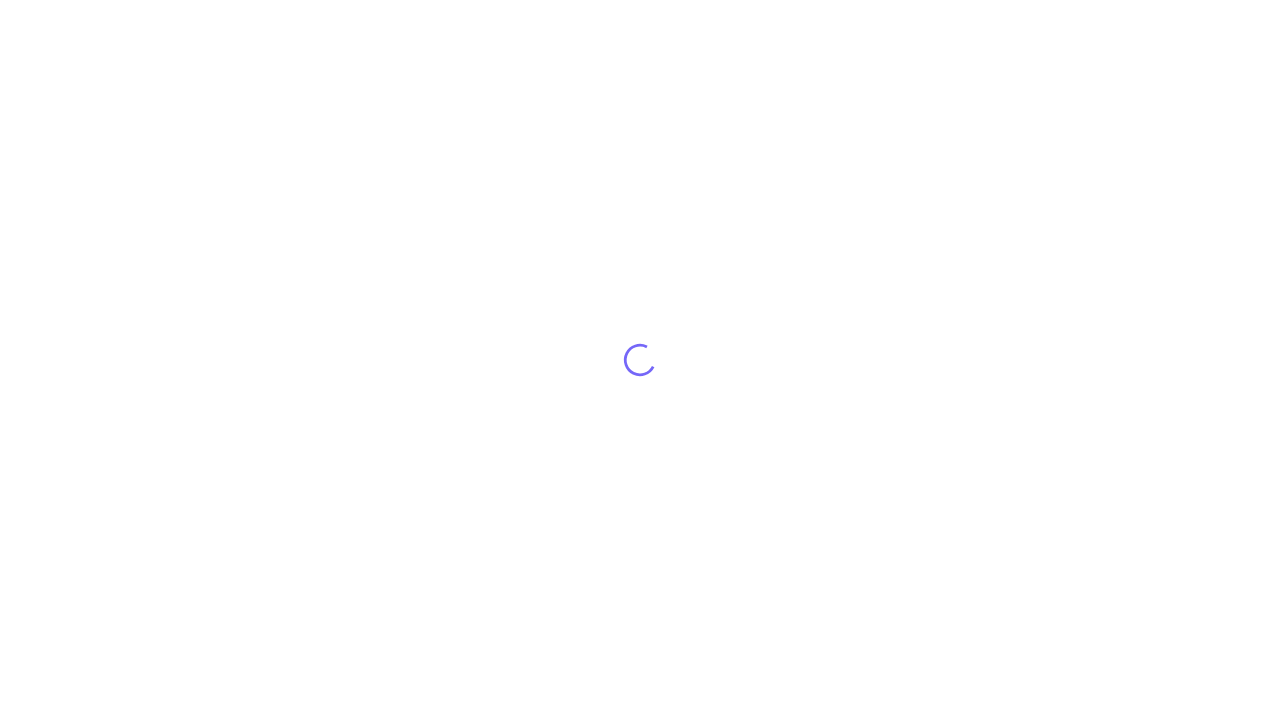

Found 38 links on the page
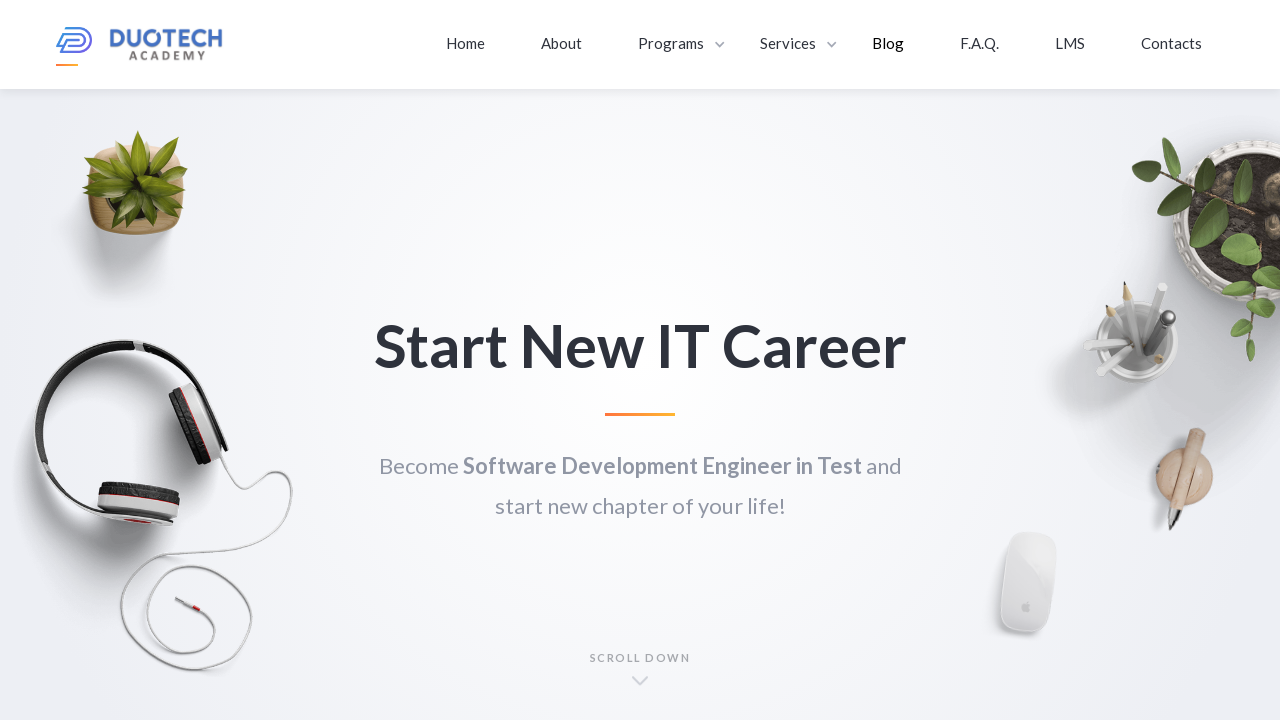

Retrieved link text: Home
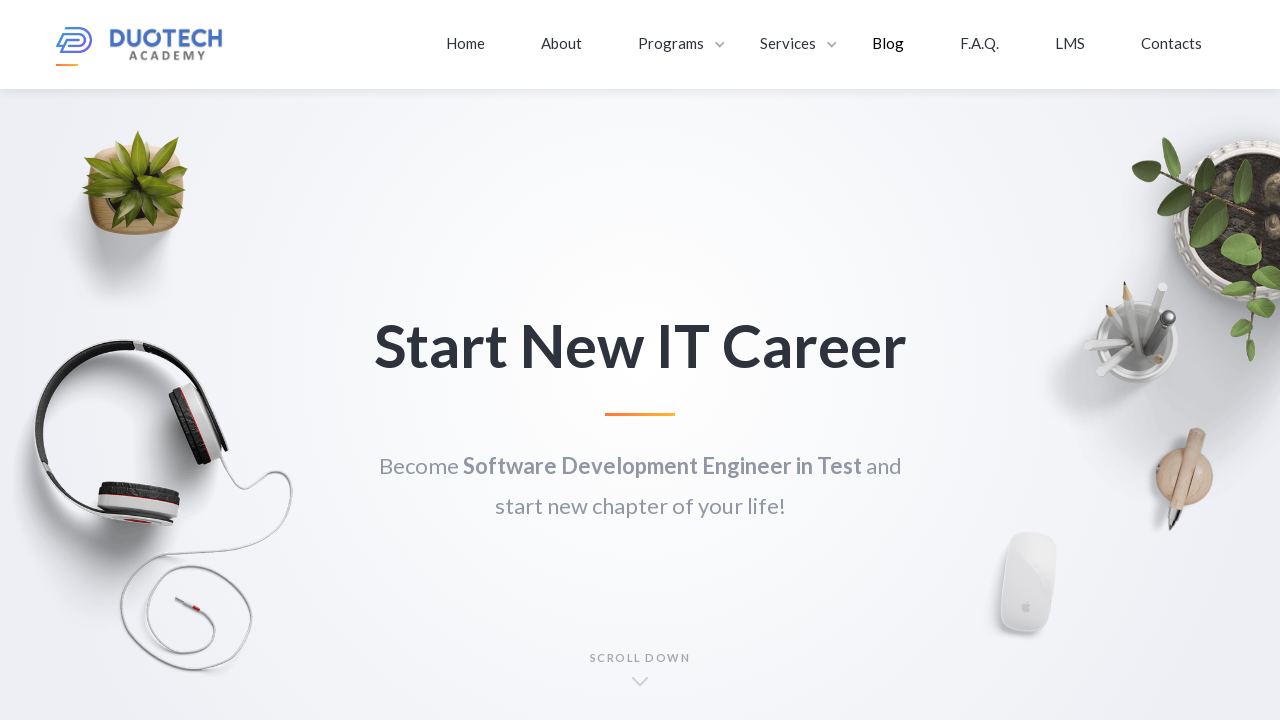

Retrieved link text: About
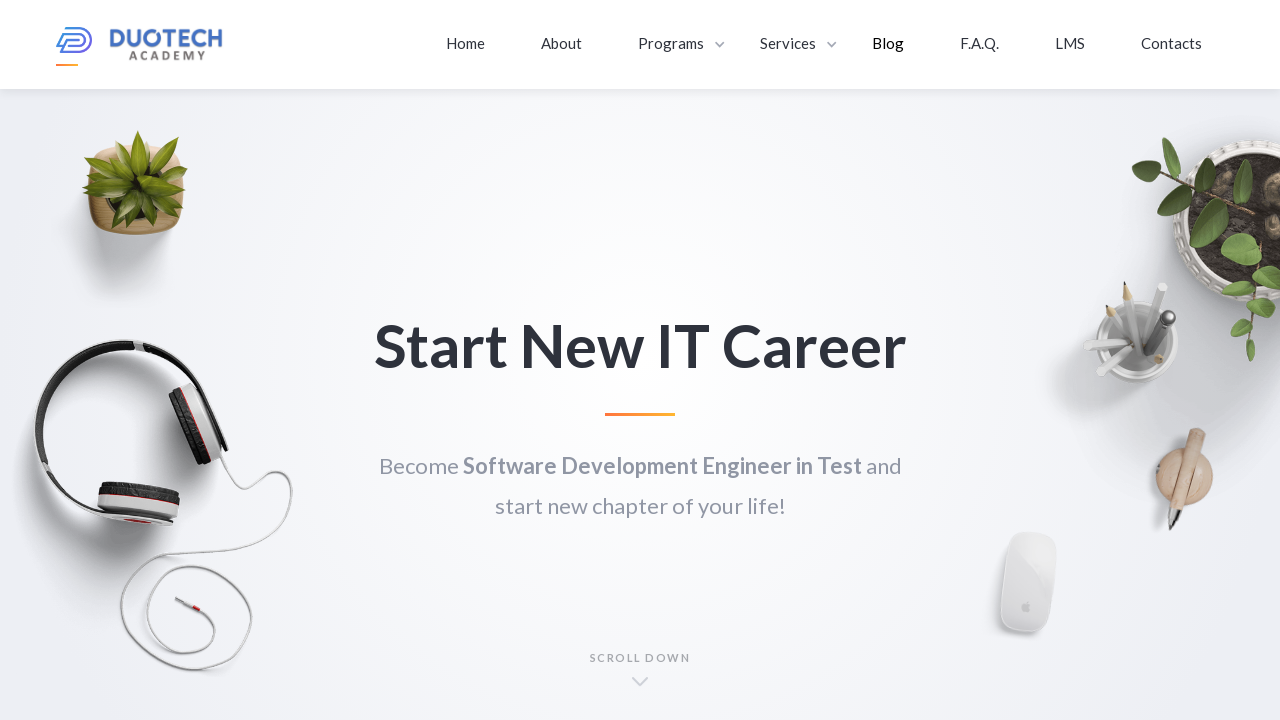

Retrieved link text: SDET QA
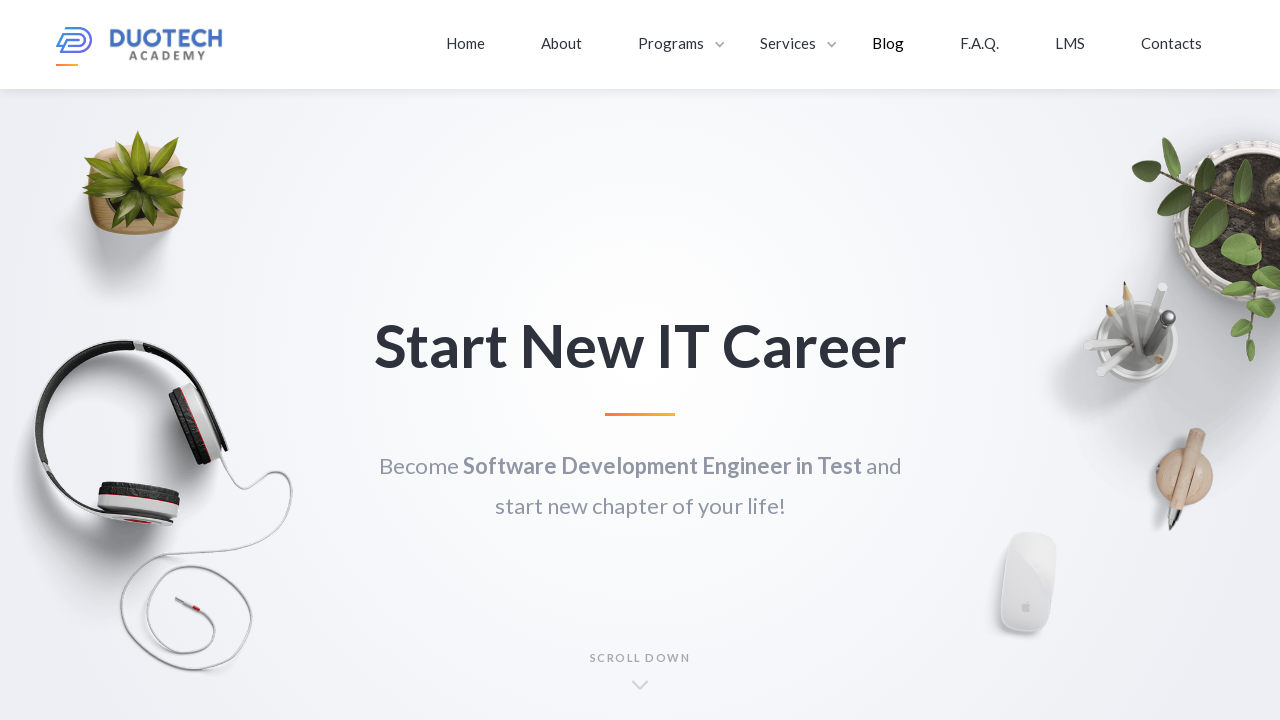

Retrieved link text: Self-Paced SDET QA
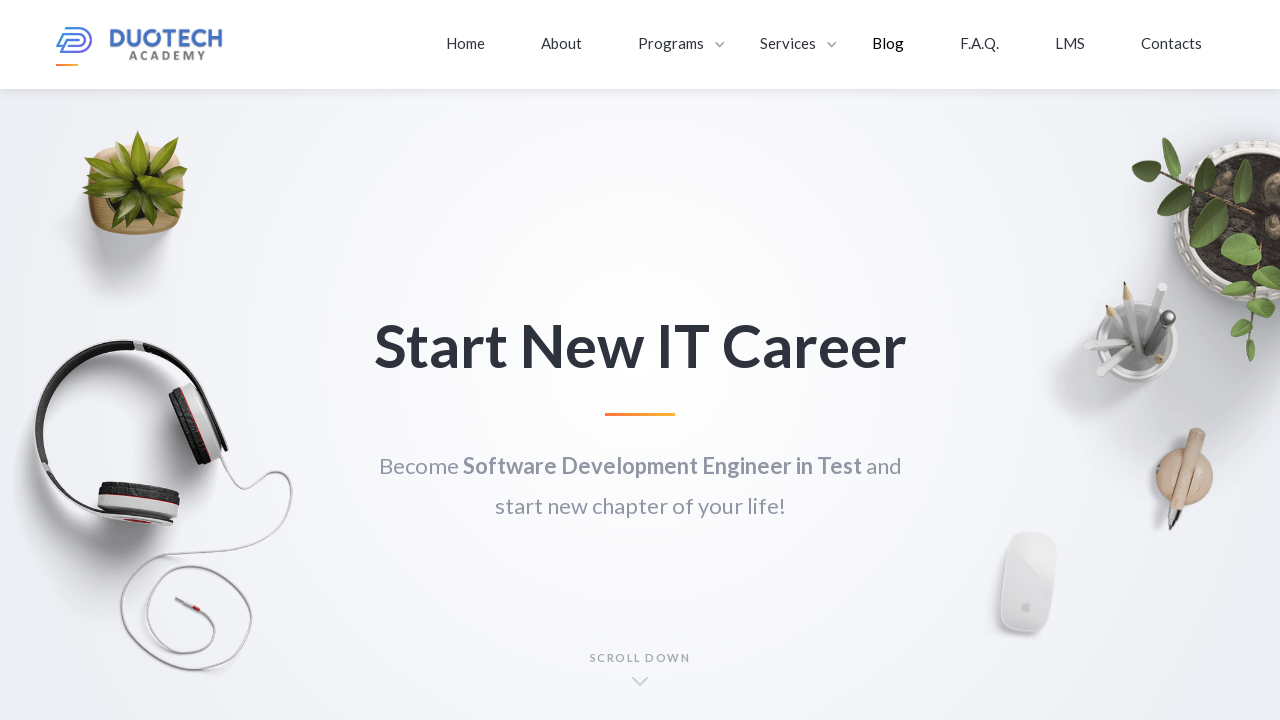

Retrieved link text: Software Development
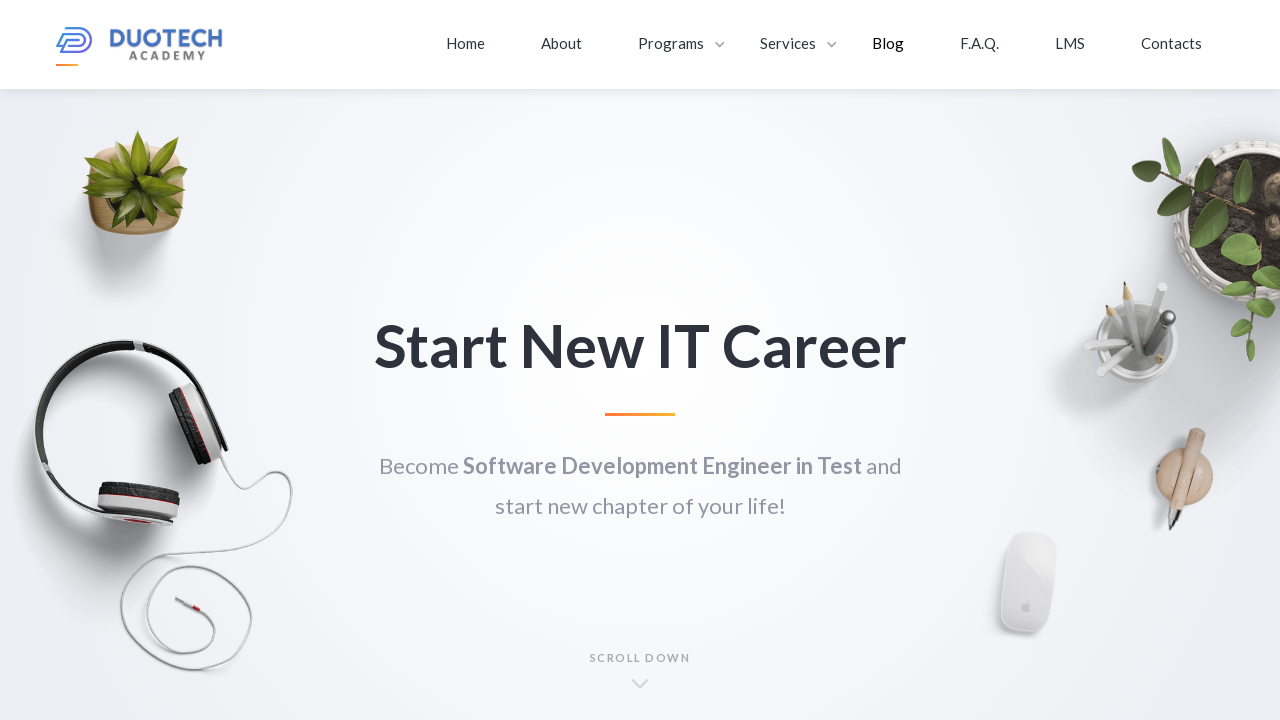

Retrieved link text: Mobile Apps Development
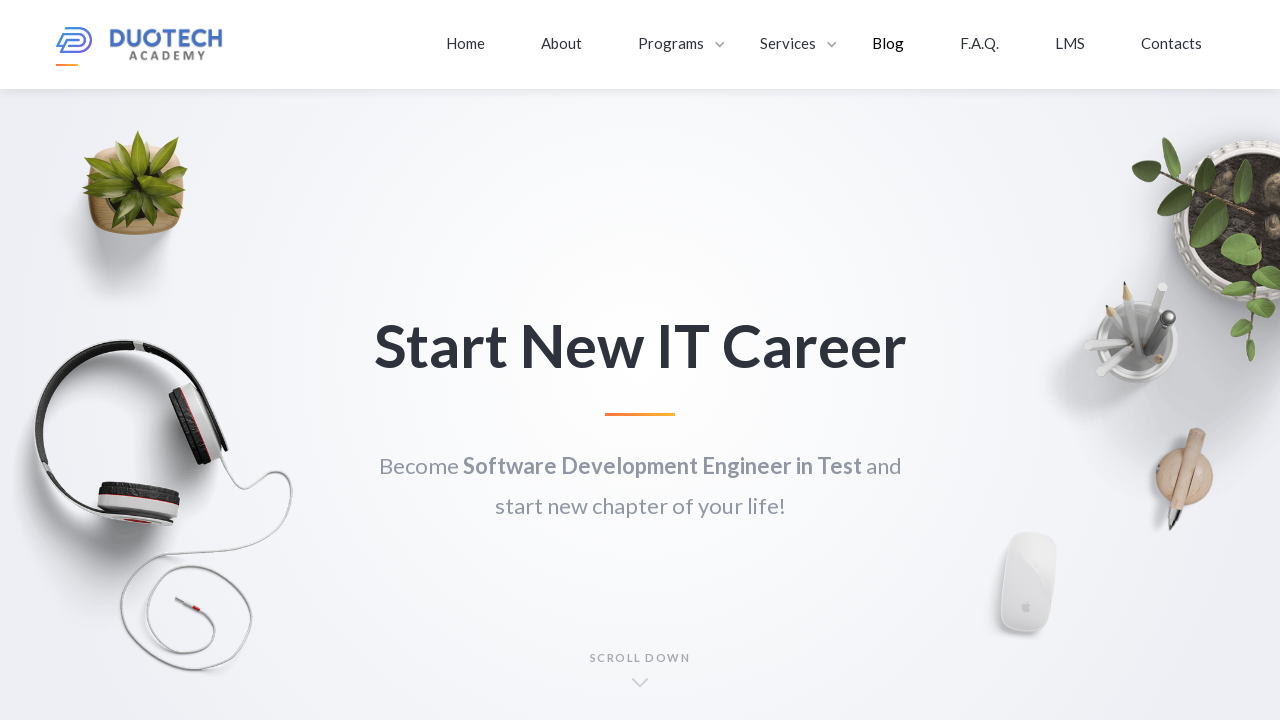

Retrieved link text: Logo & Brand Identity
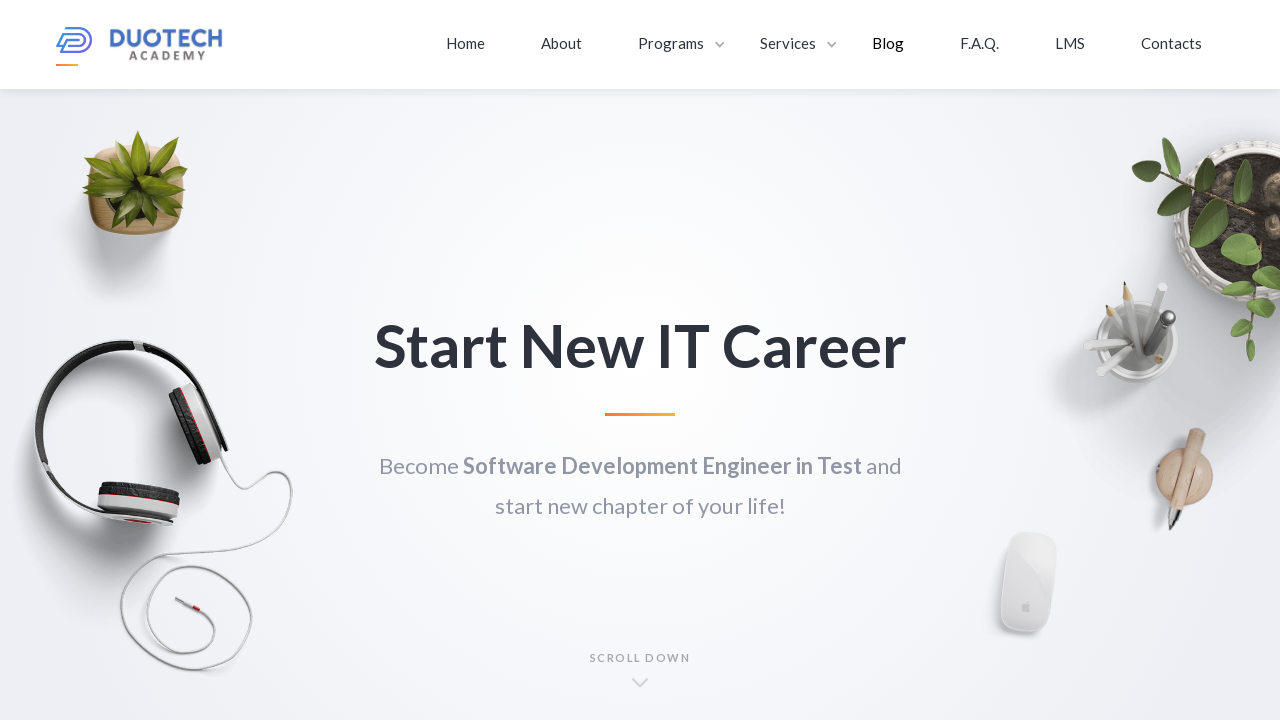

Retrieved link text: Cinematography
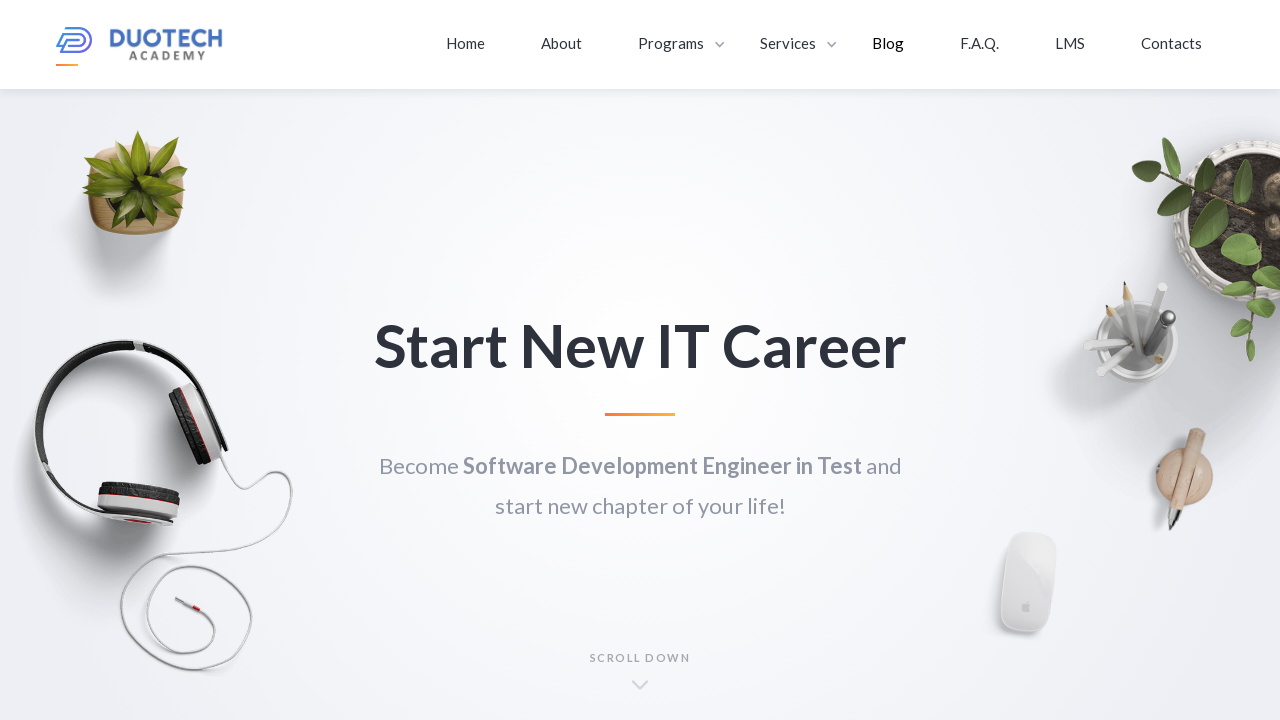

Retrieved link text: Blog
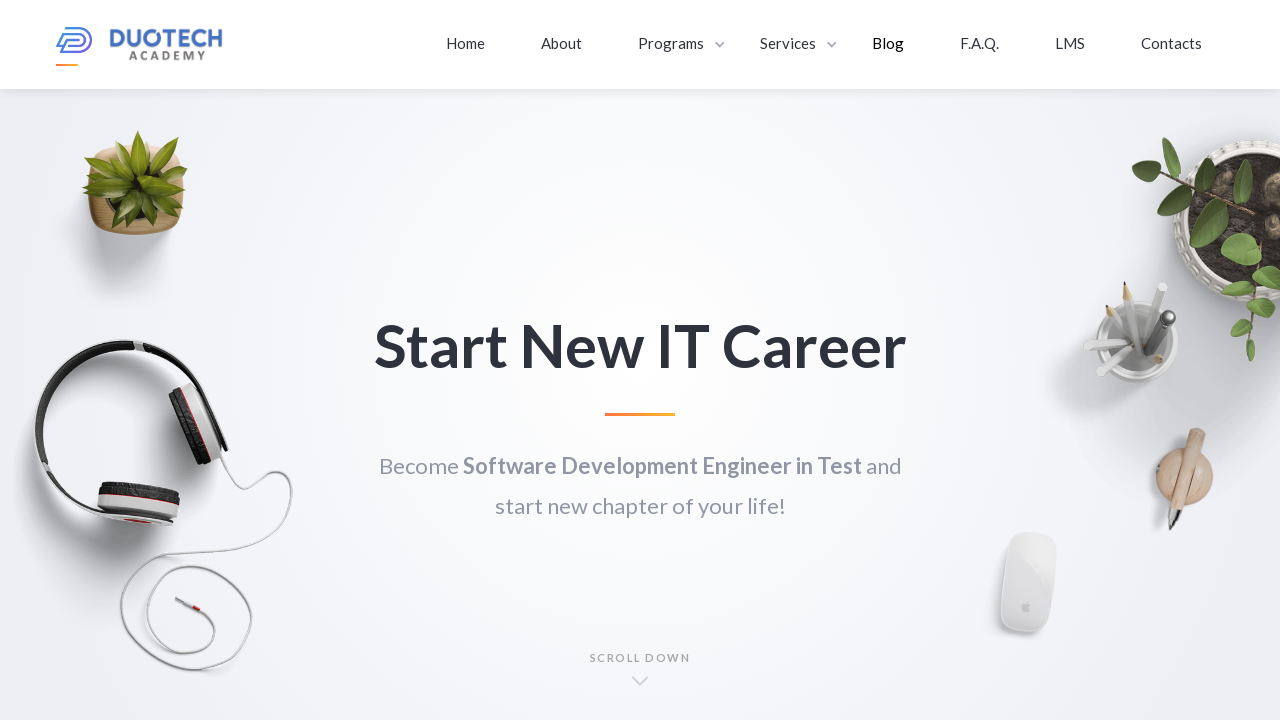

Retrieved link text: F.A.Q.
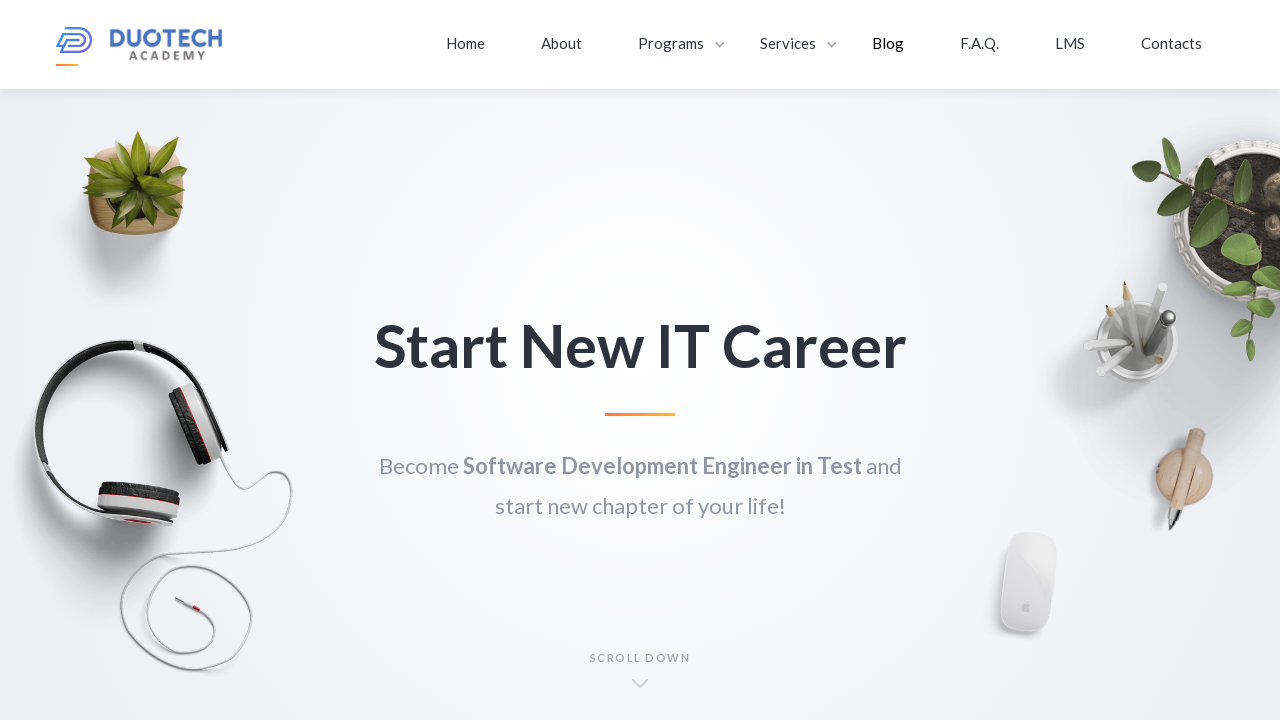

Retrieved link text: LMS
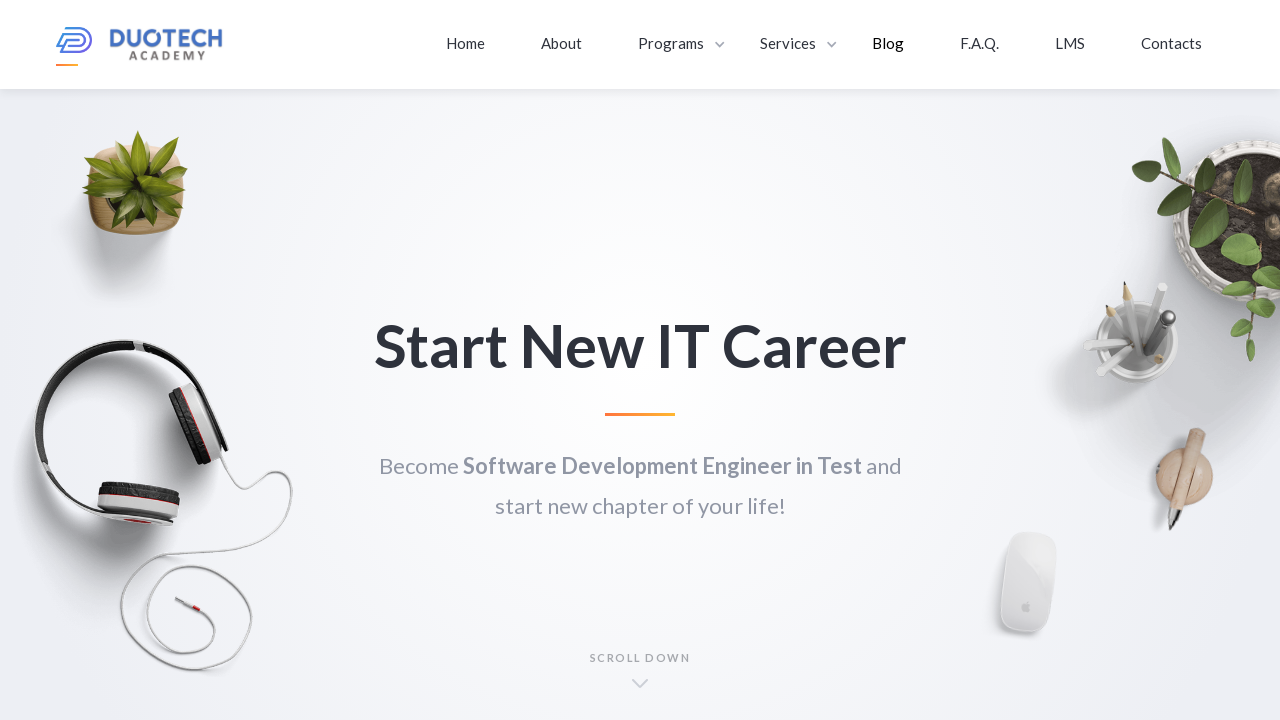

Retrieved link text: Contacts
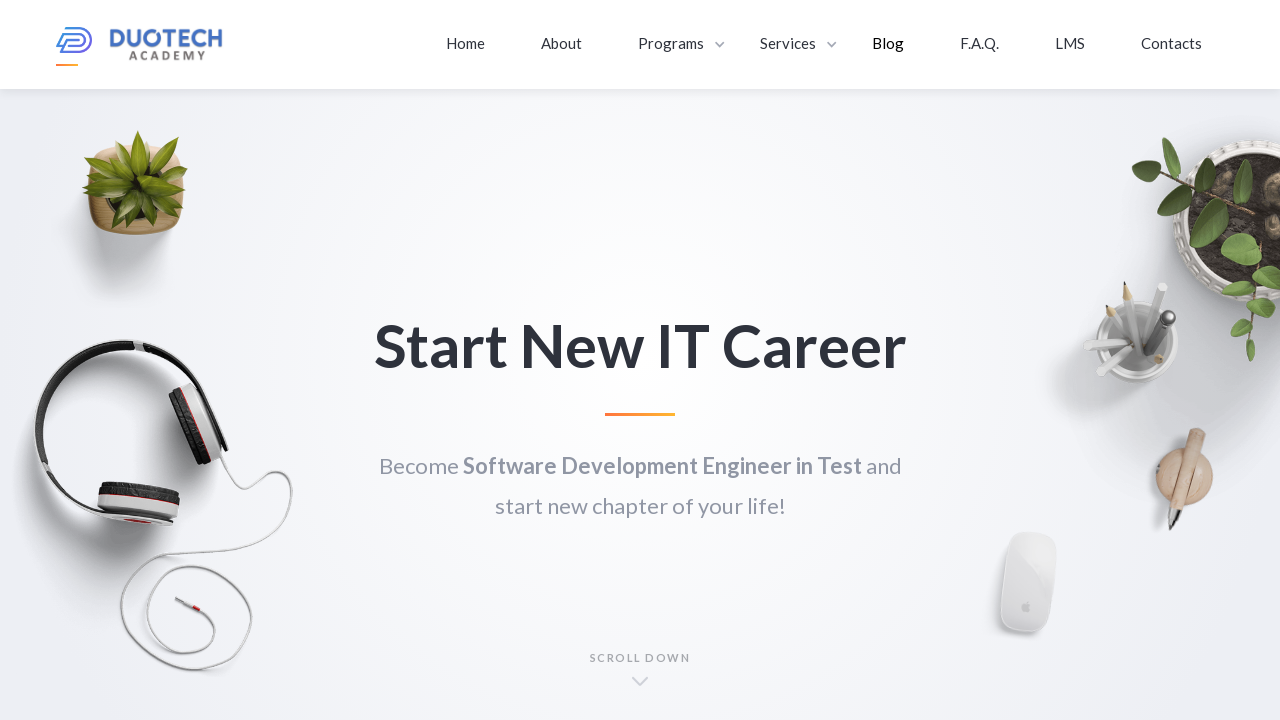

Retrieved link text: Scroll Down
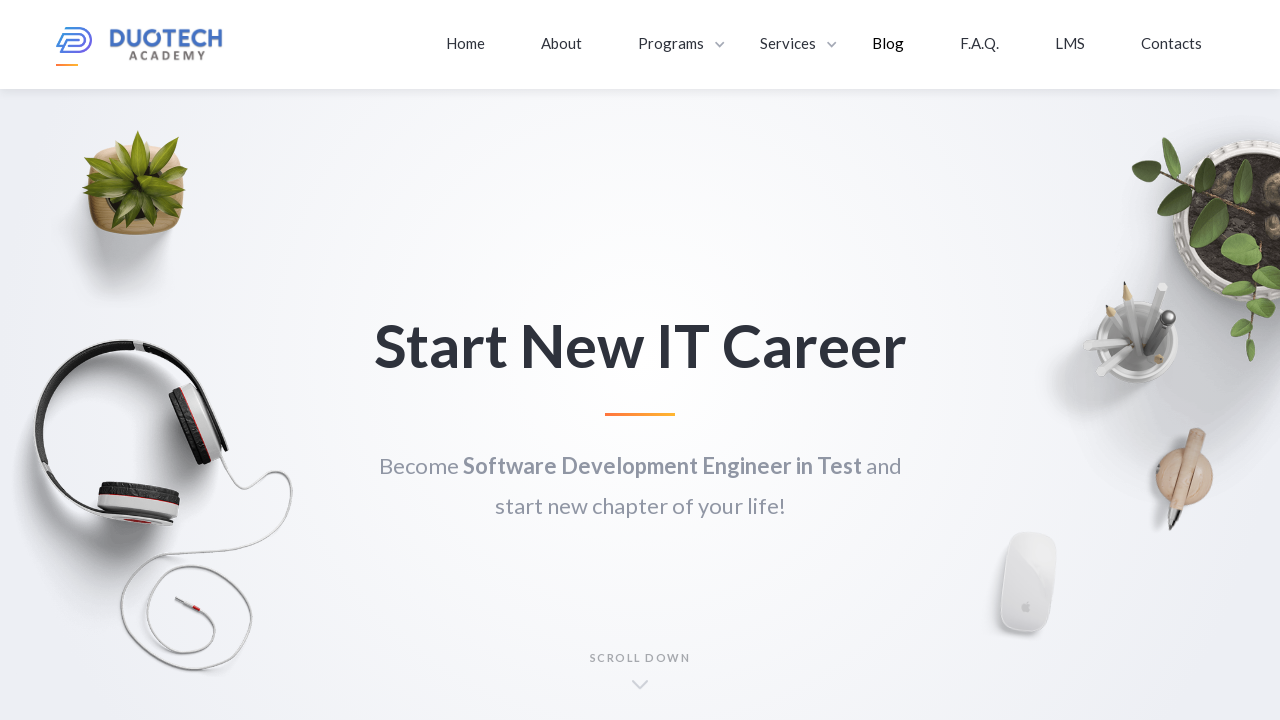

Retrieved link text: Learn More
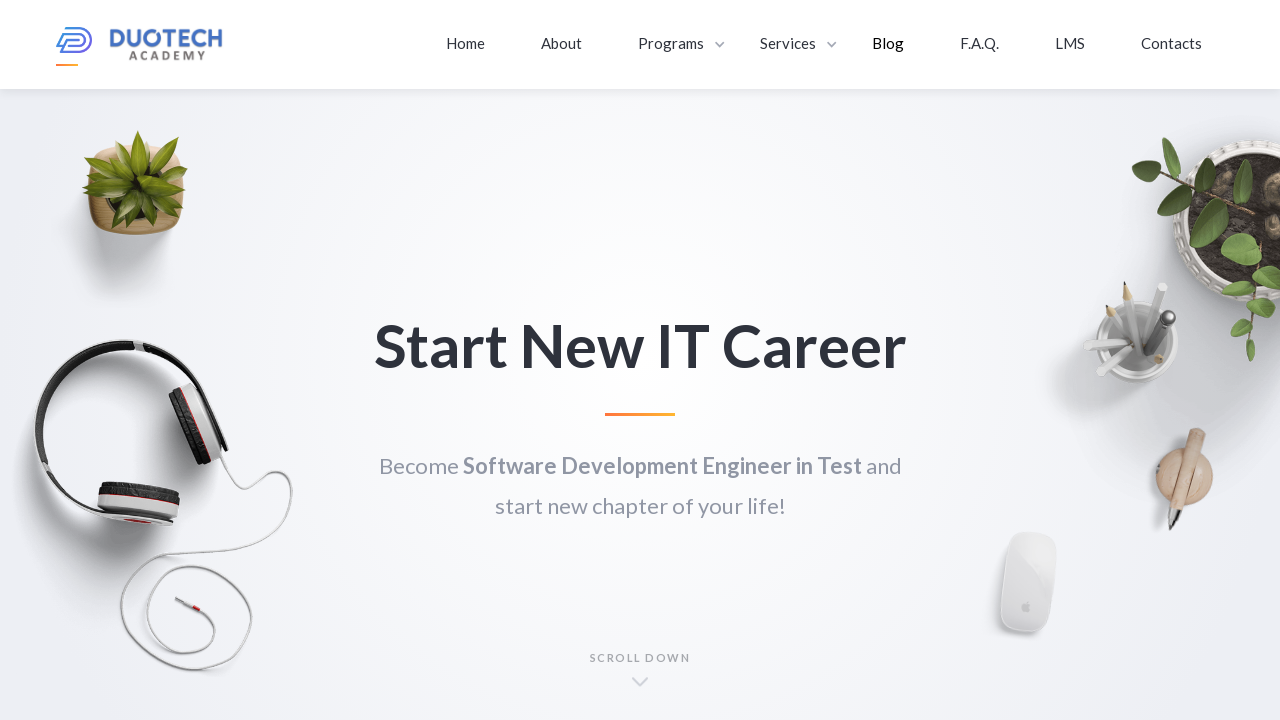

Retrieved link text: Learn More
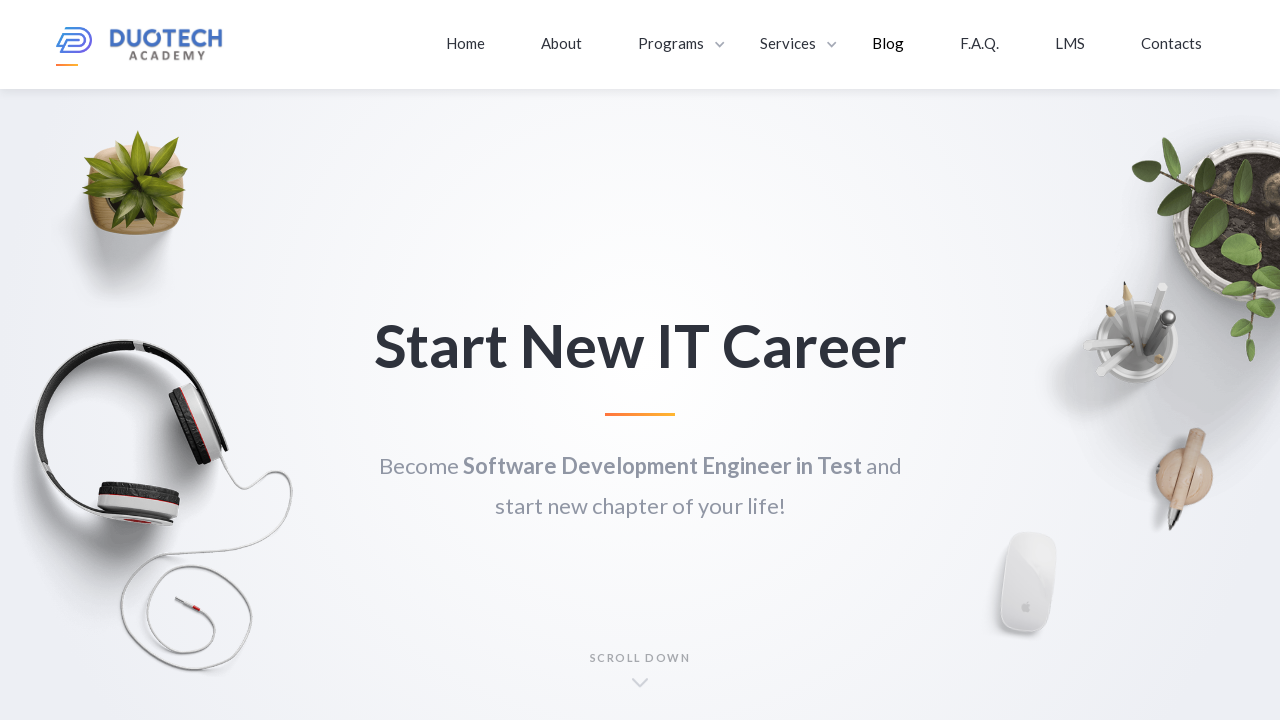

Retrieved link text: Duonotary
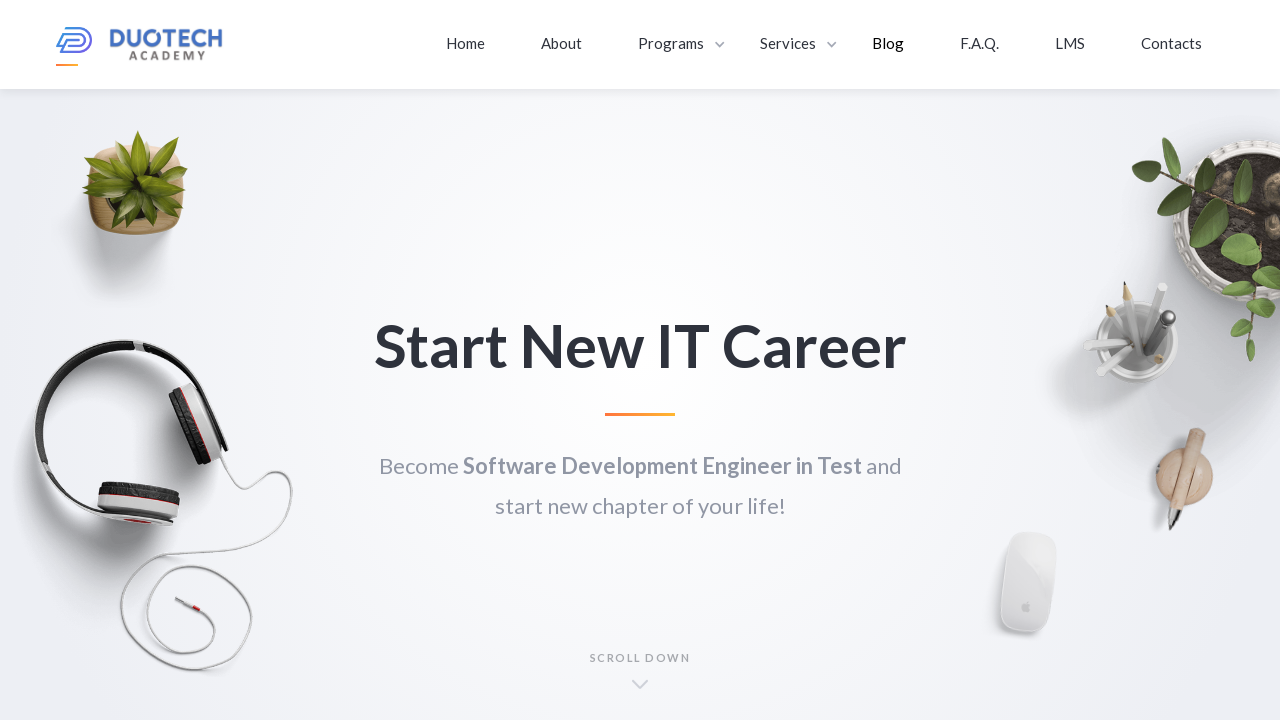

Retrieved link text: Read More
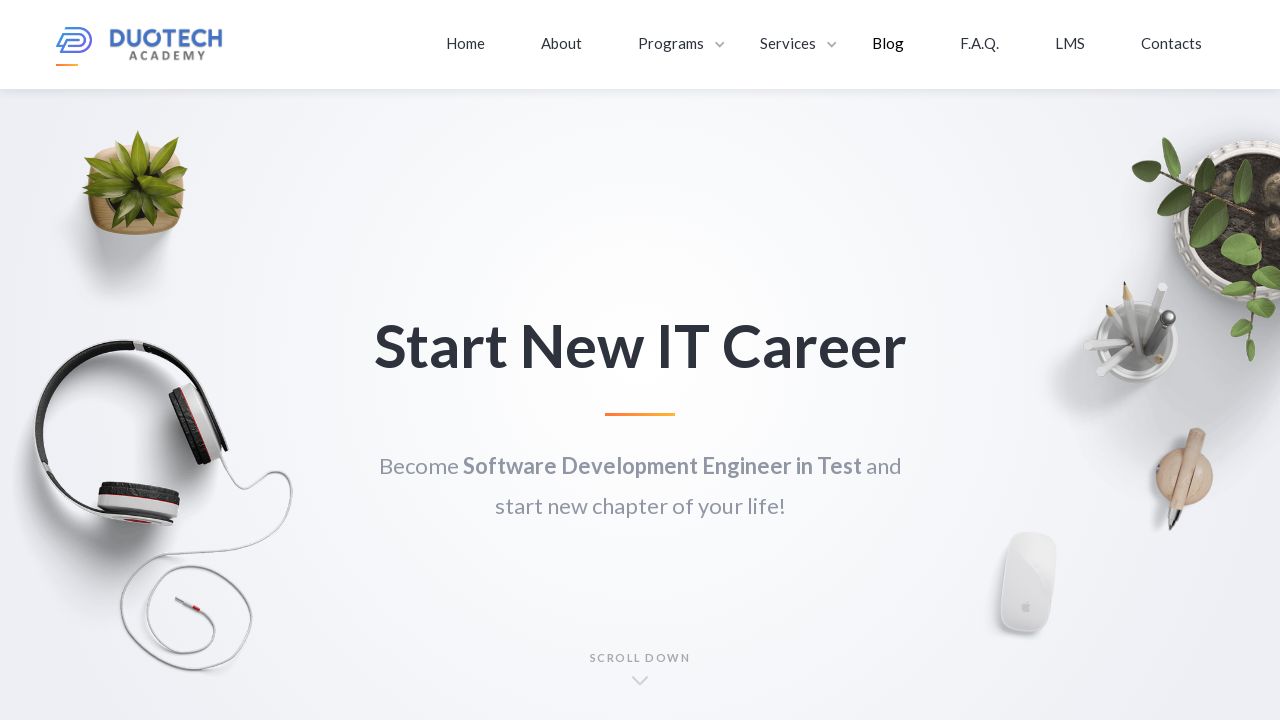

Retrieved link text: Read More
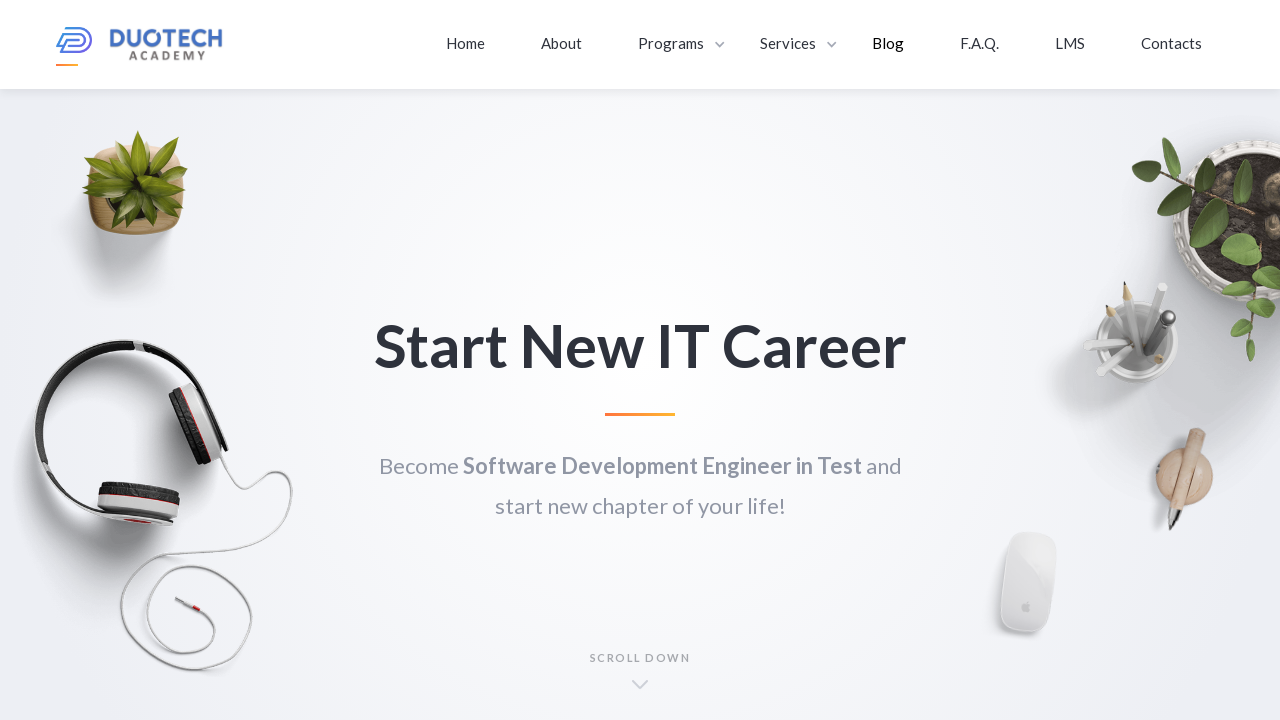

Retrieved link text: Read More
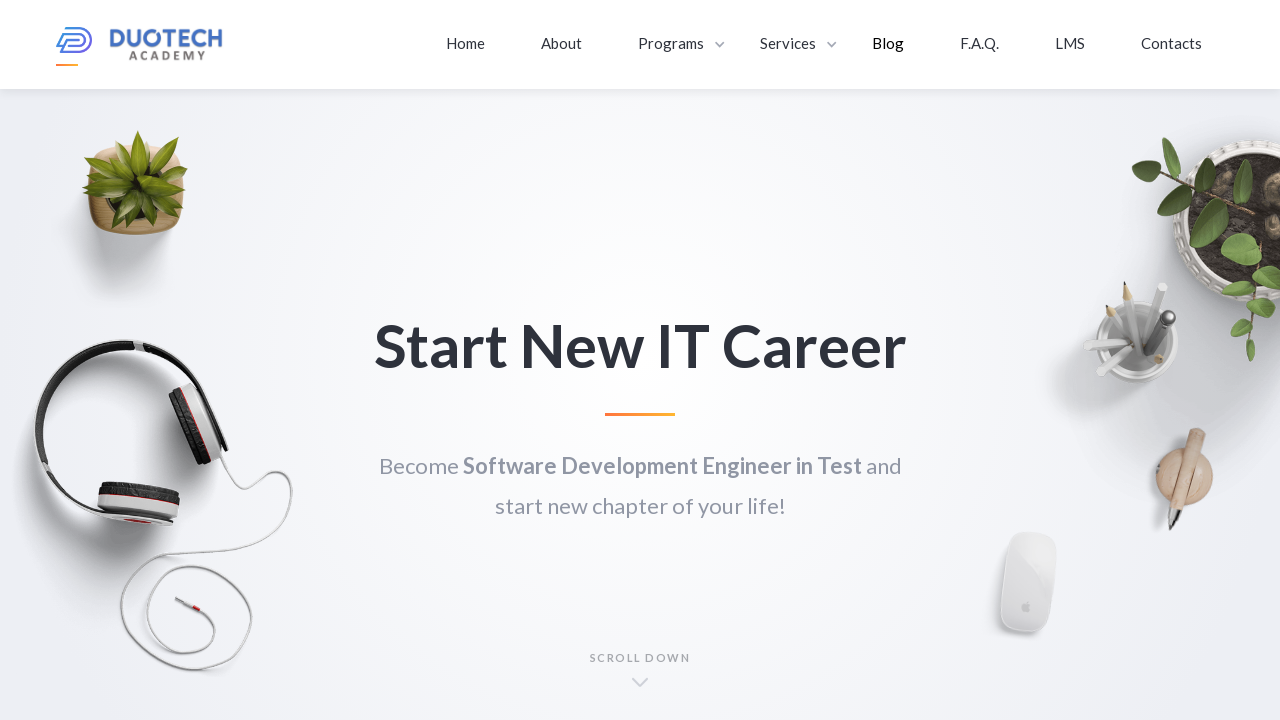

Retrieved link text: Enroll Now
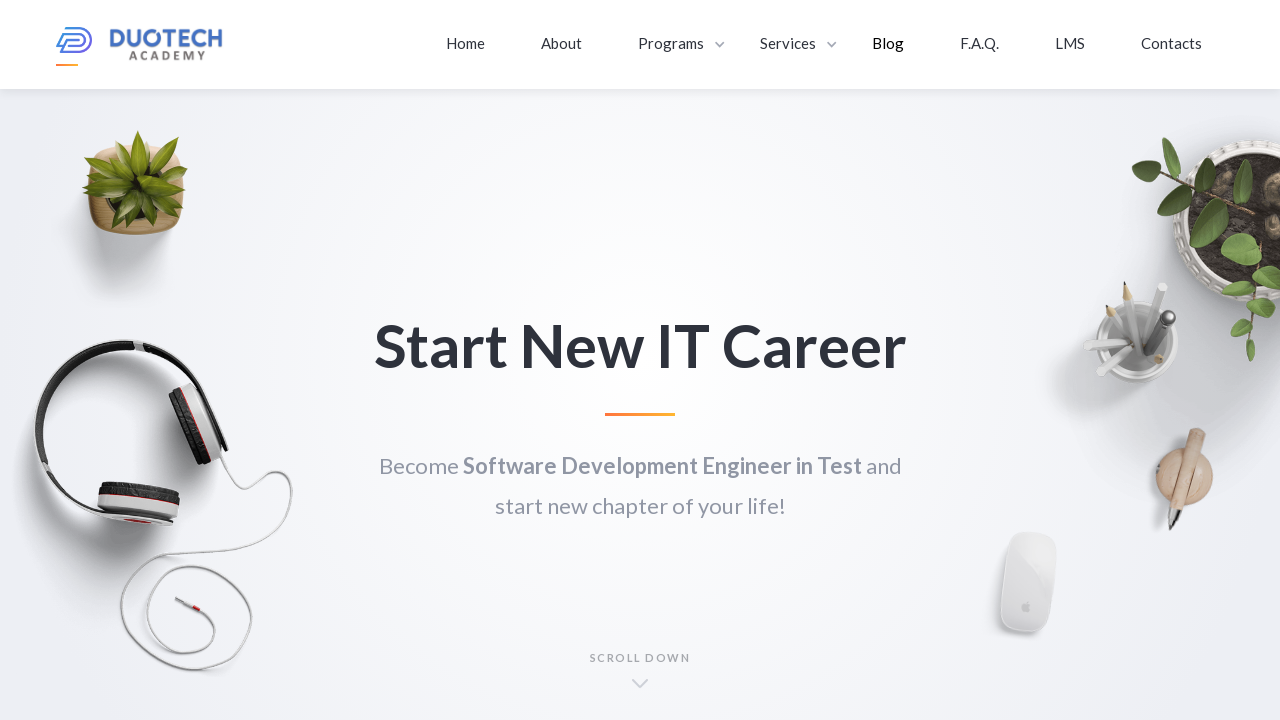

Retrieved link text: Home
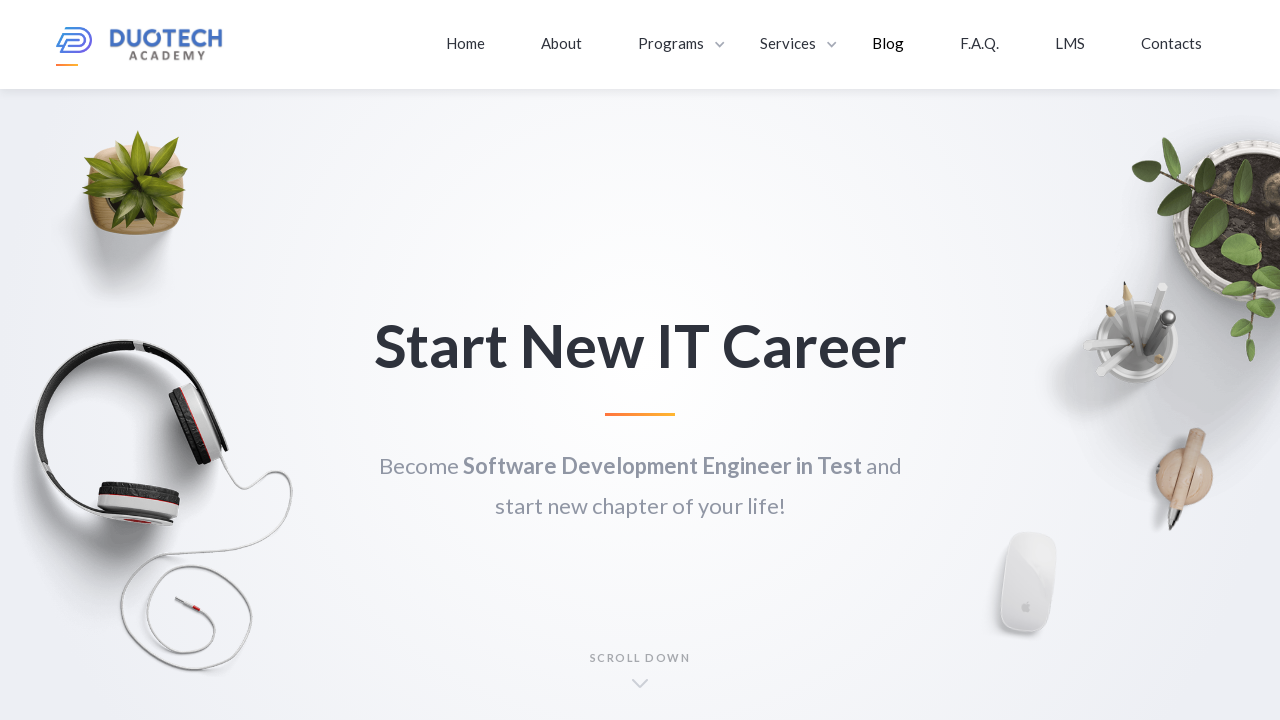

Retrieved link text: SDET
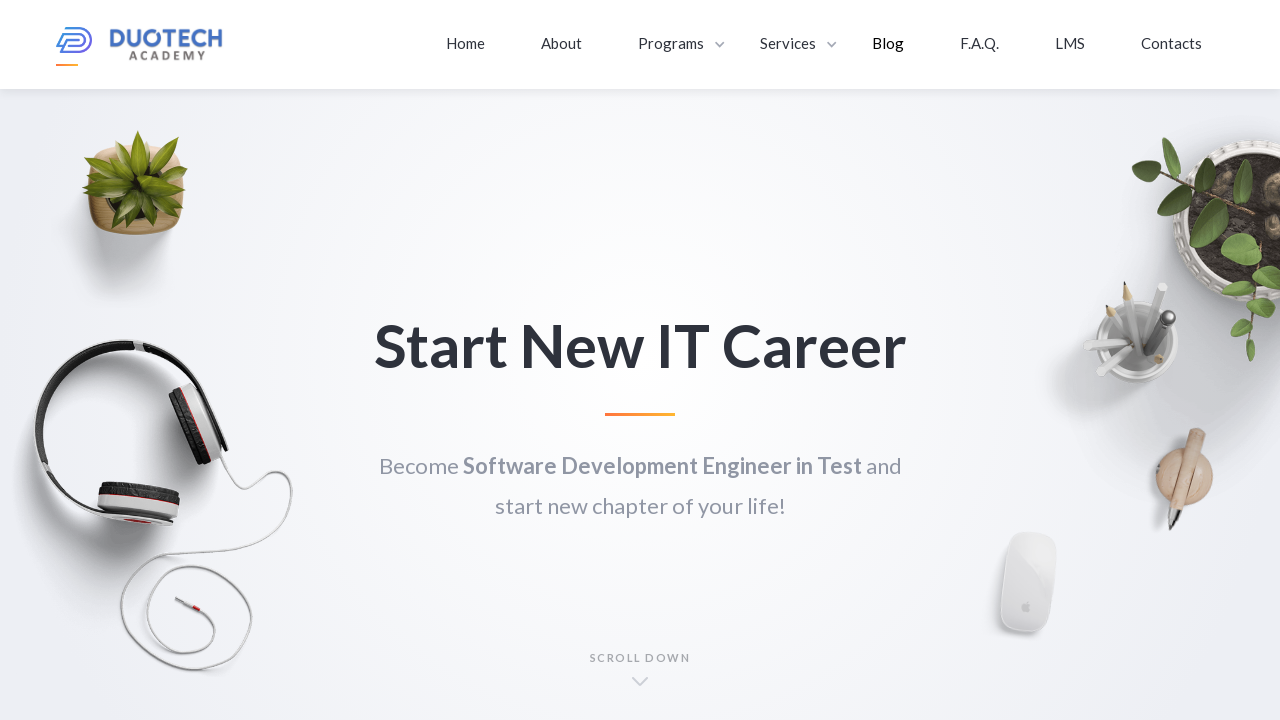

Retrieved link text: BSA
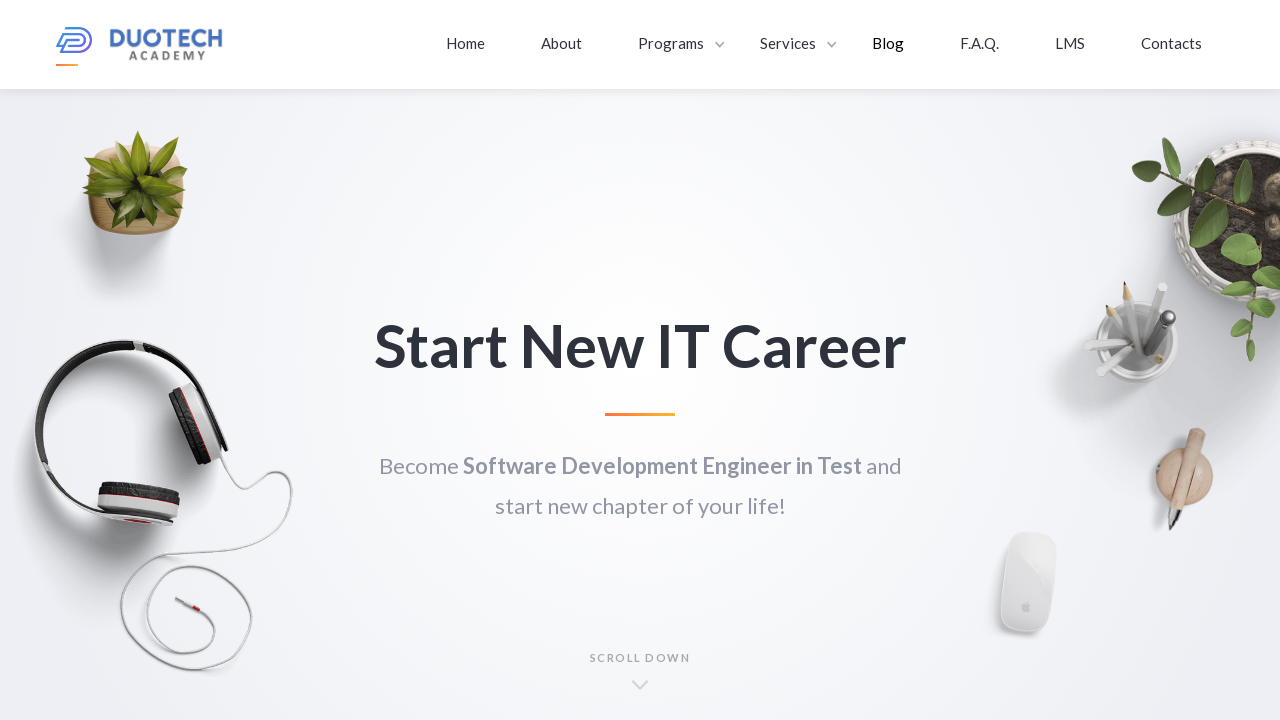

Retrieved link text: Blog
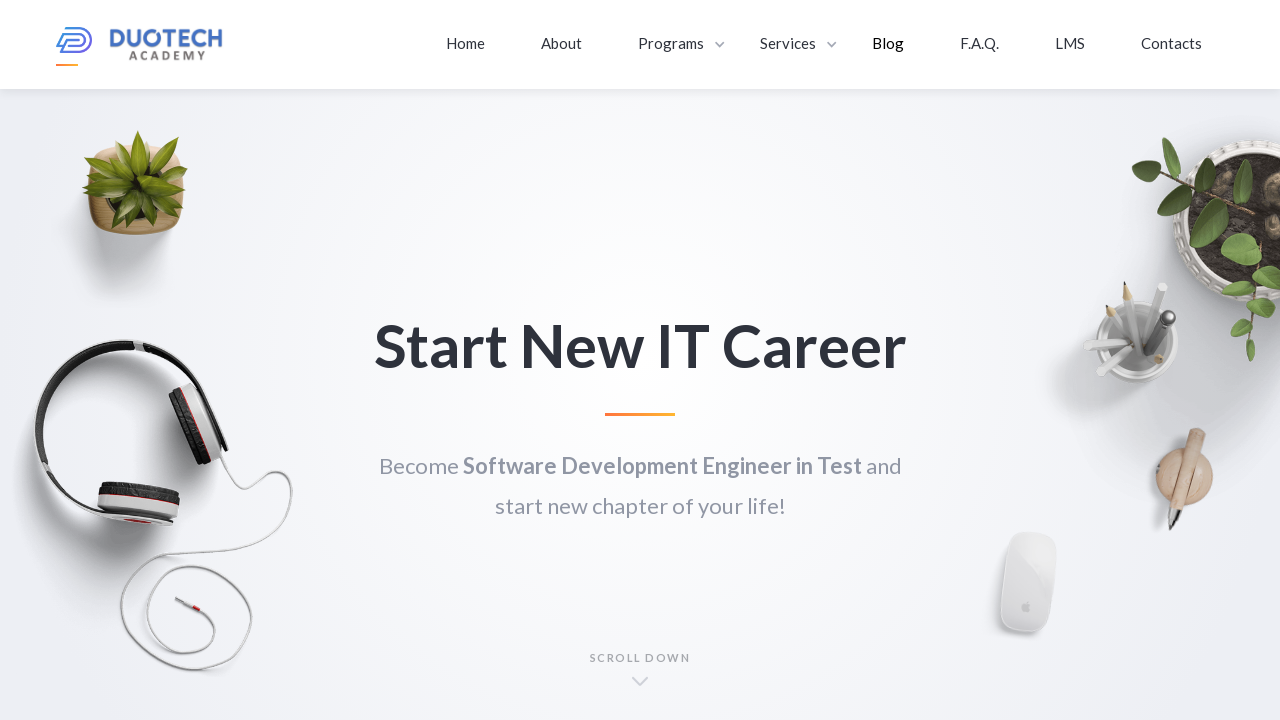

Retrieved link text: FAQ
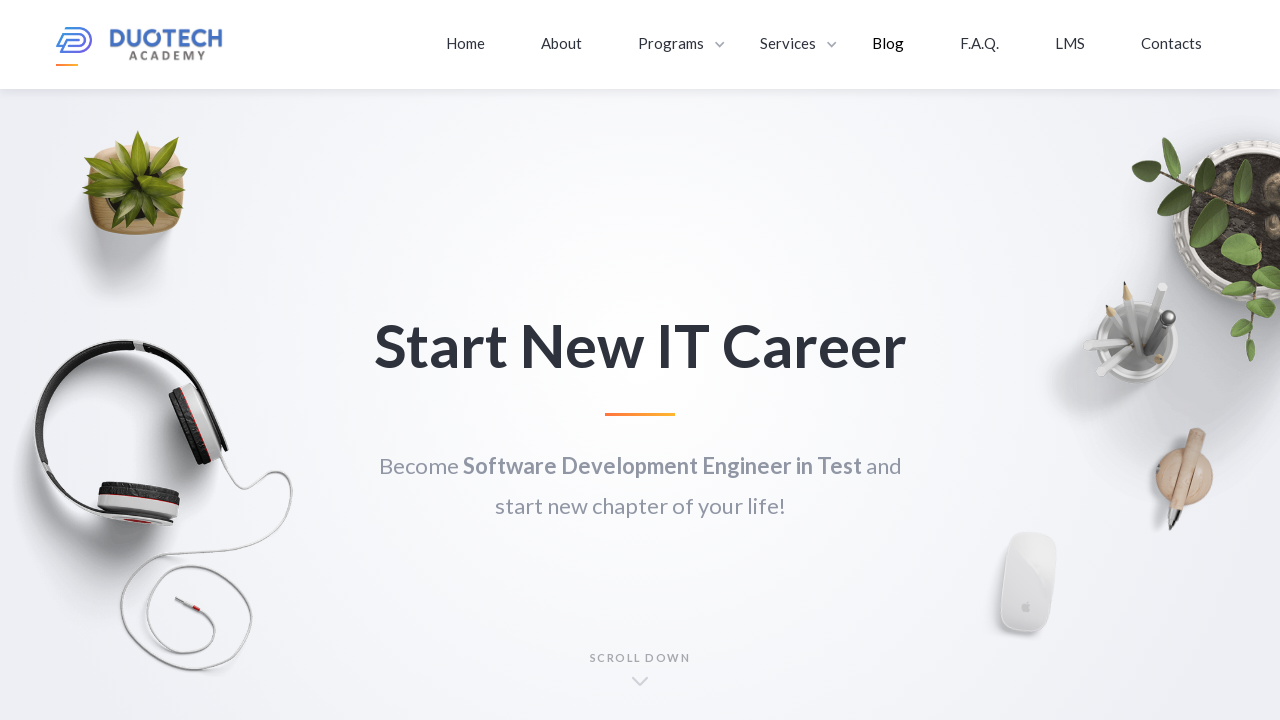

Retrieved link text: Contact
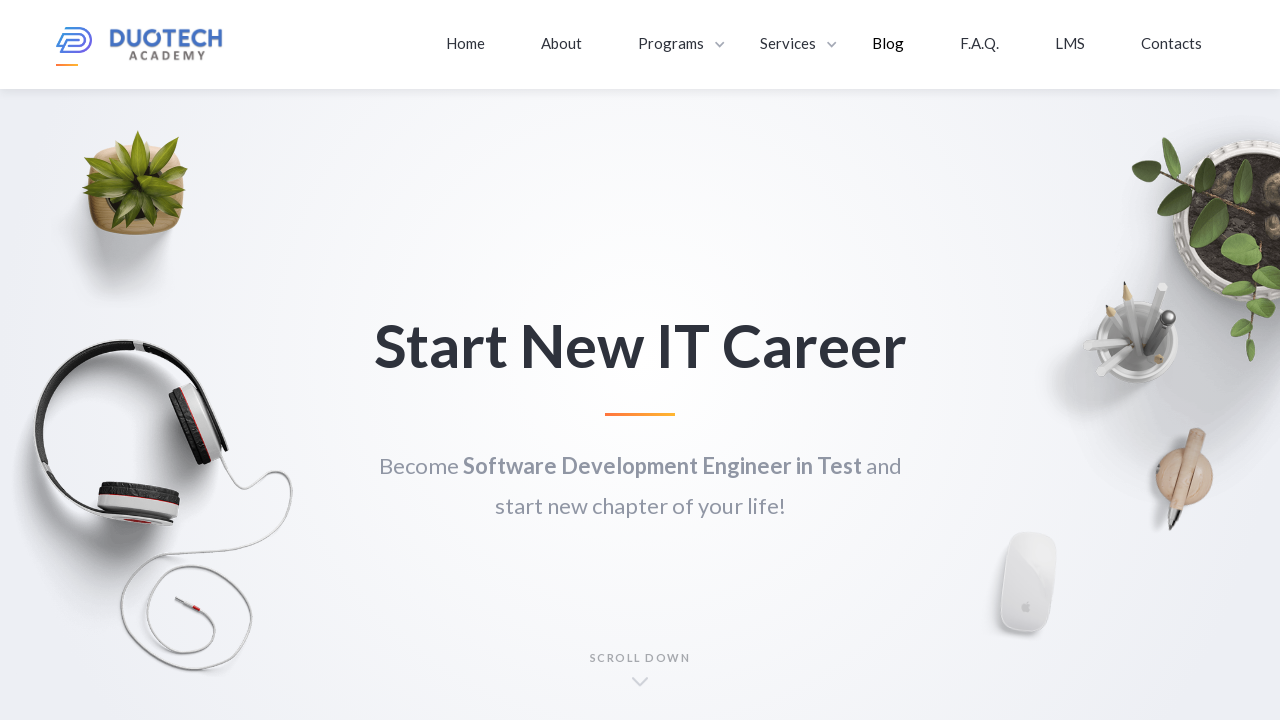

Retrieved link text: About
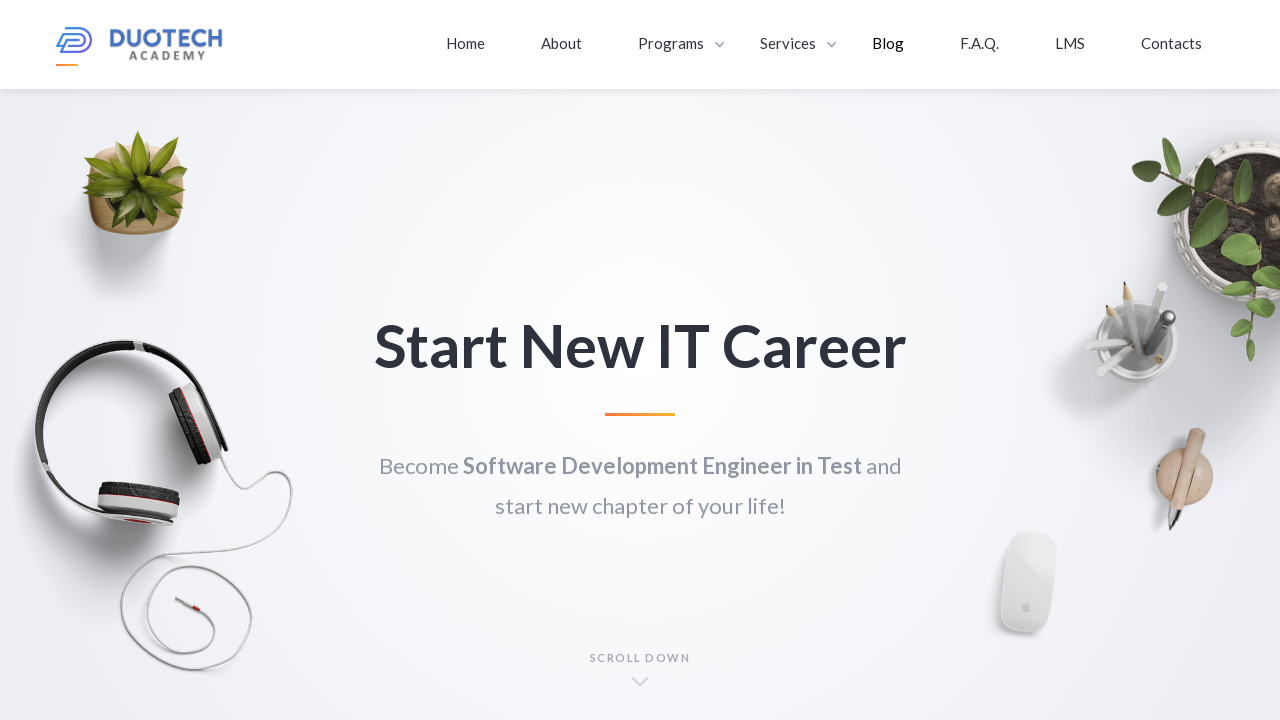

Retrieved link text: info@duotech.io
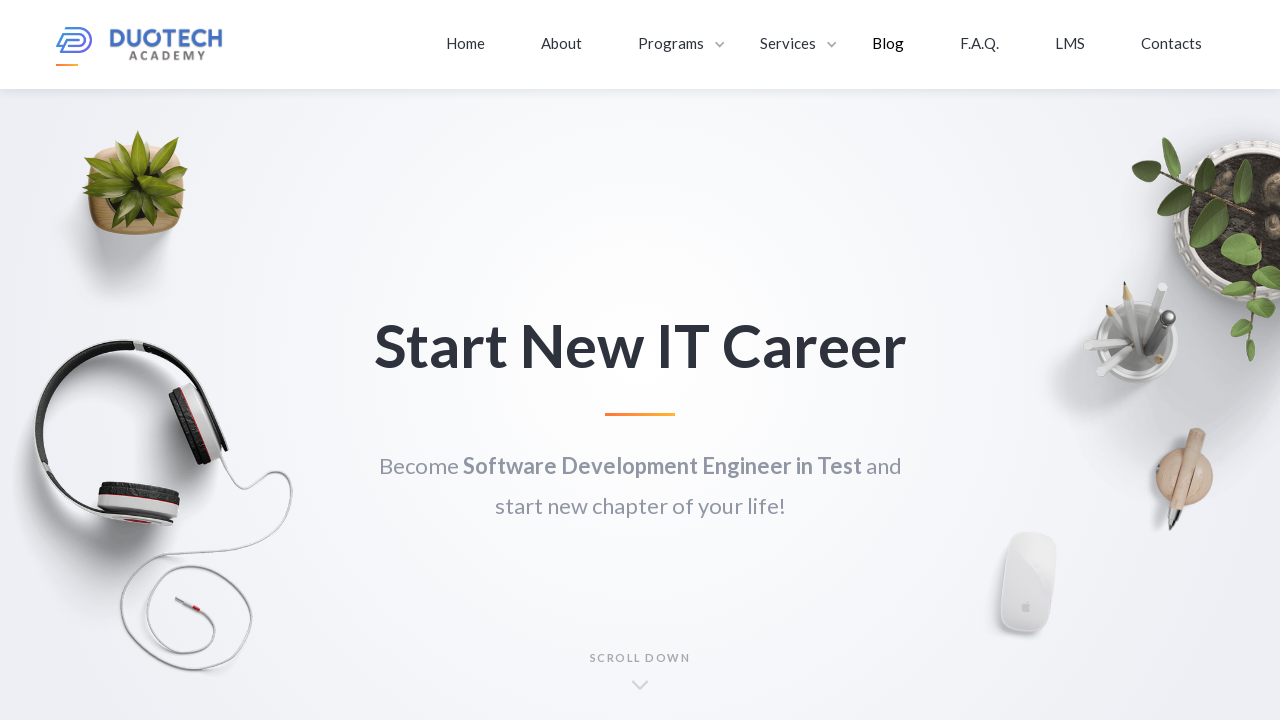

Counted 7 h2 elements on the page
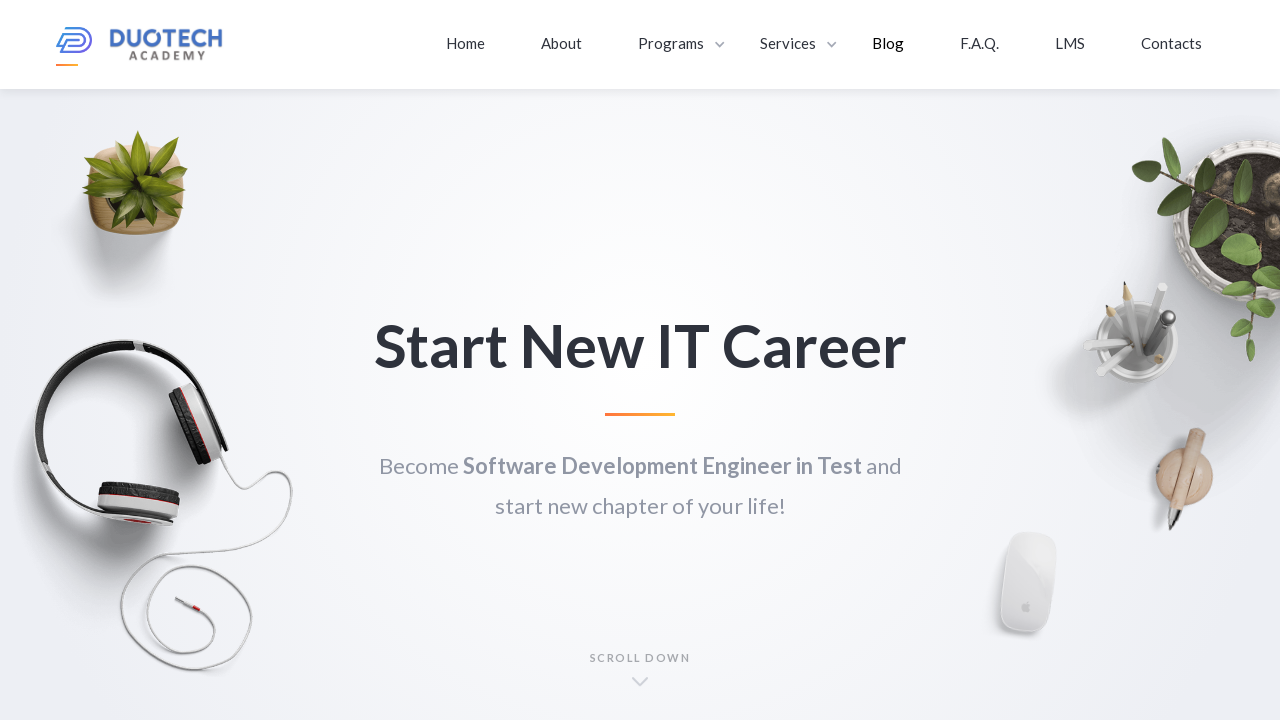

Counted 0 iframe elements on the page
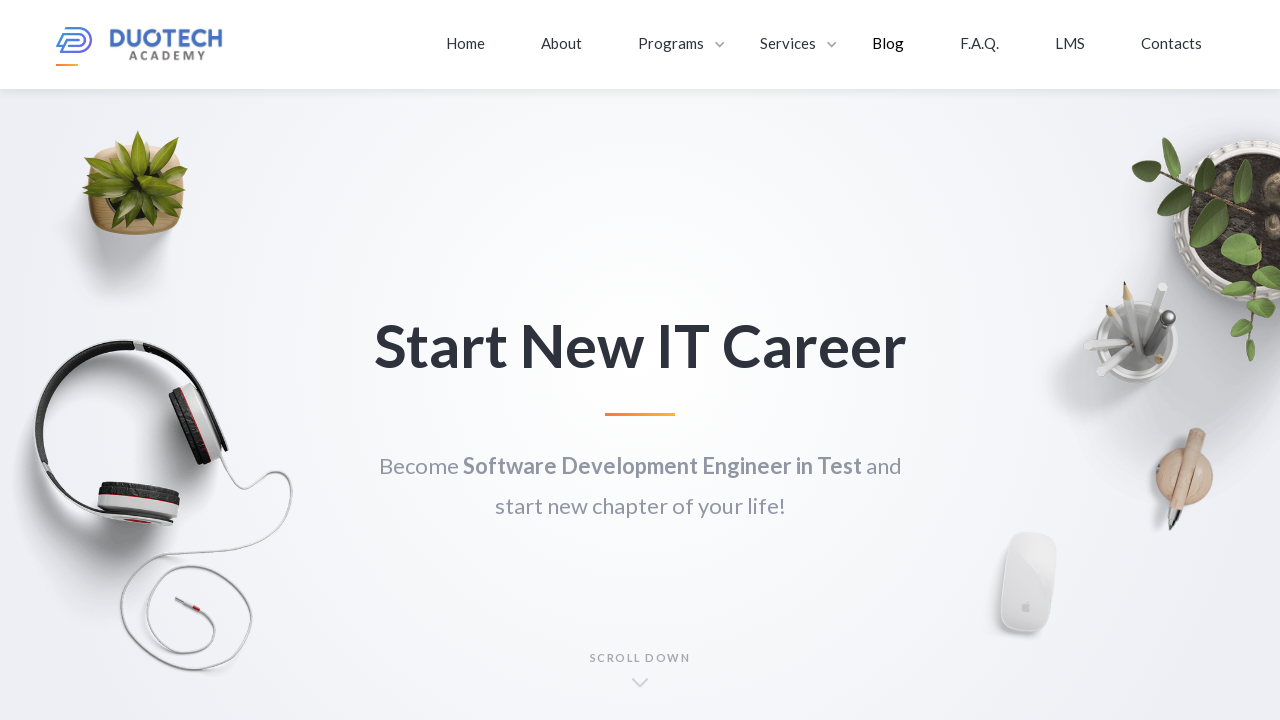

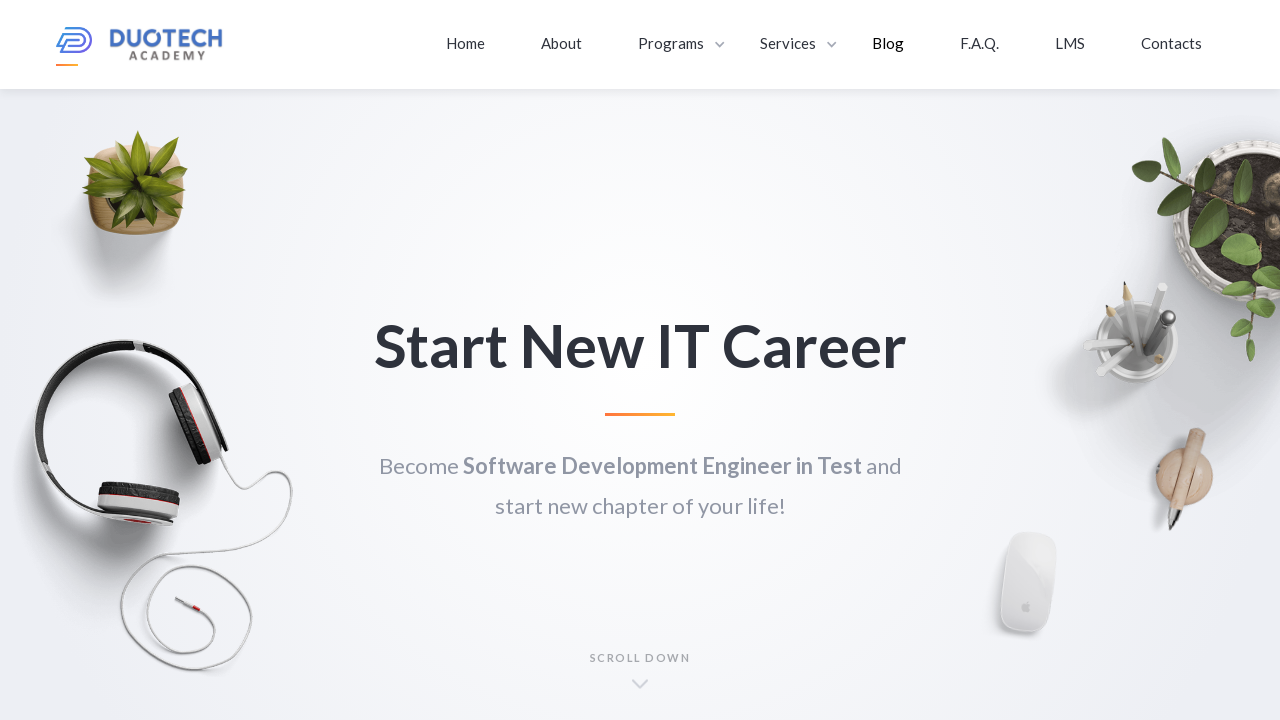